Tests registration form validation when phone number has incorrect length (less than 10 digits)

Starting URL: https://alada.vn/tai-khoan/dang-ky.html

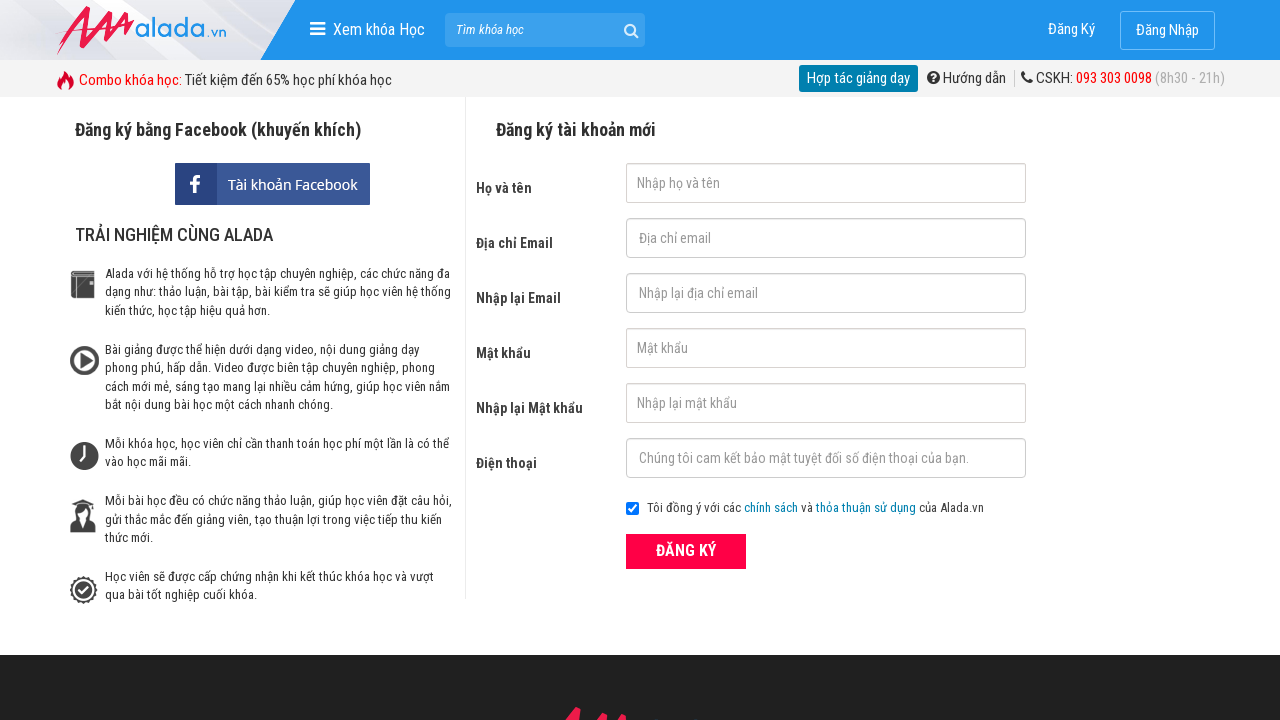

Filled first name field with 'thu' on #txtFirstname
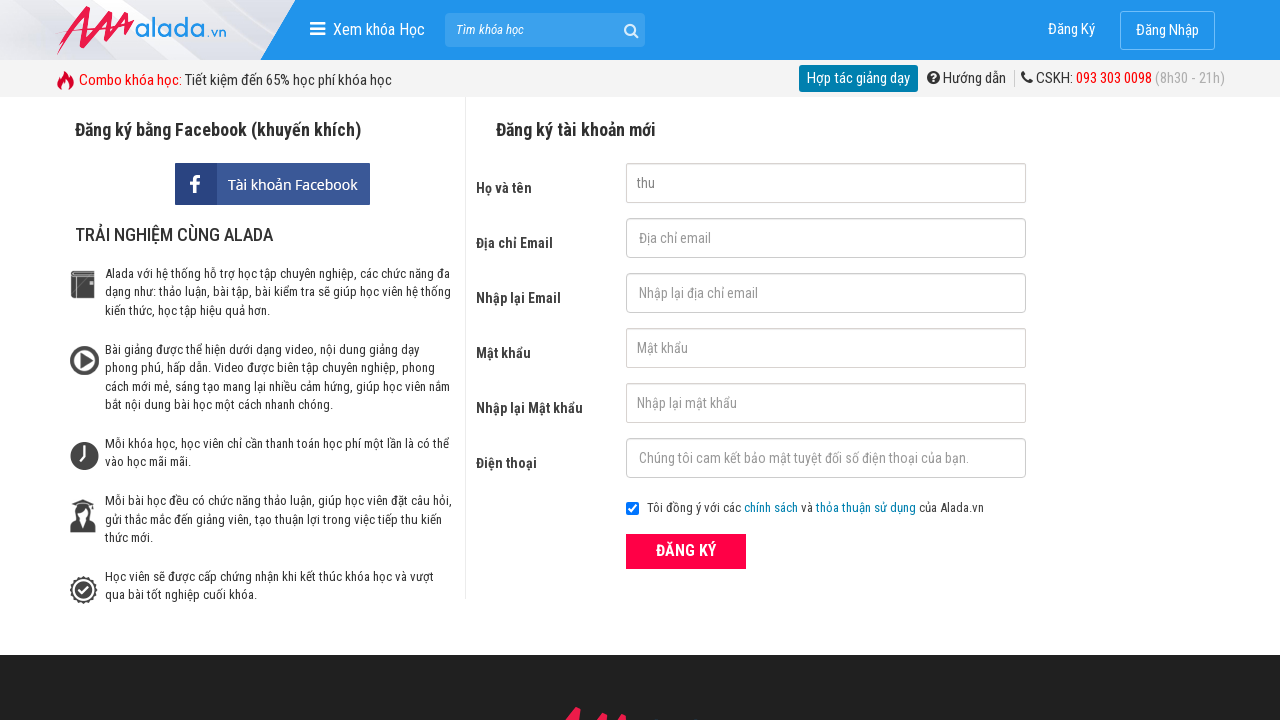

Filled email field with 'thu@mailinator.com' on #txtEmail
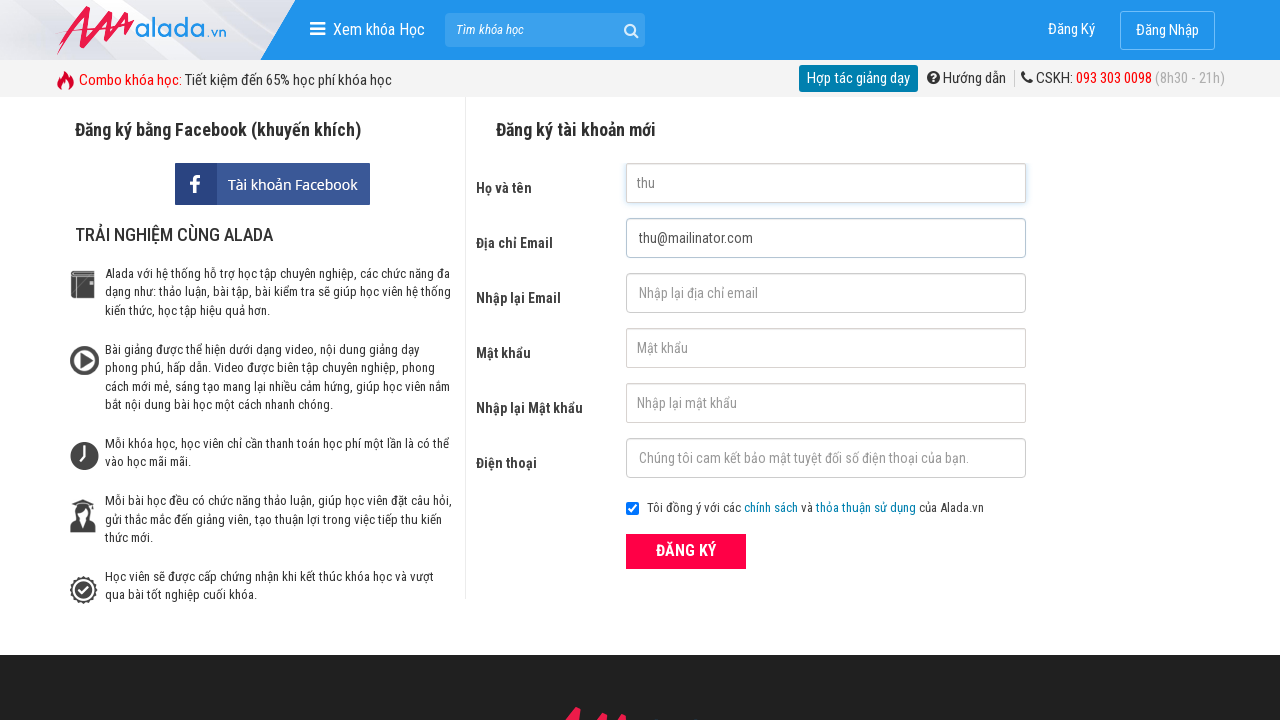

Filled confirm email field with 'thu@mailinator.com' on #txtCEmail
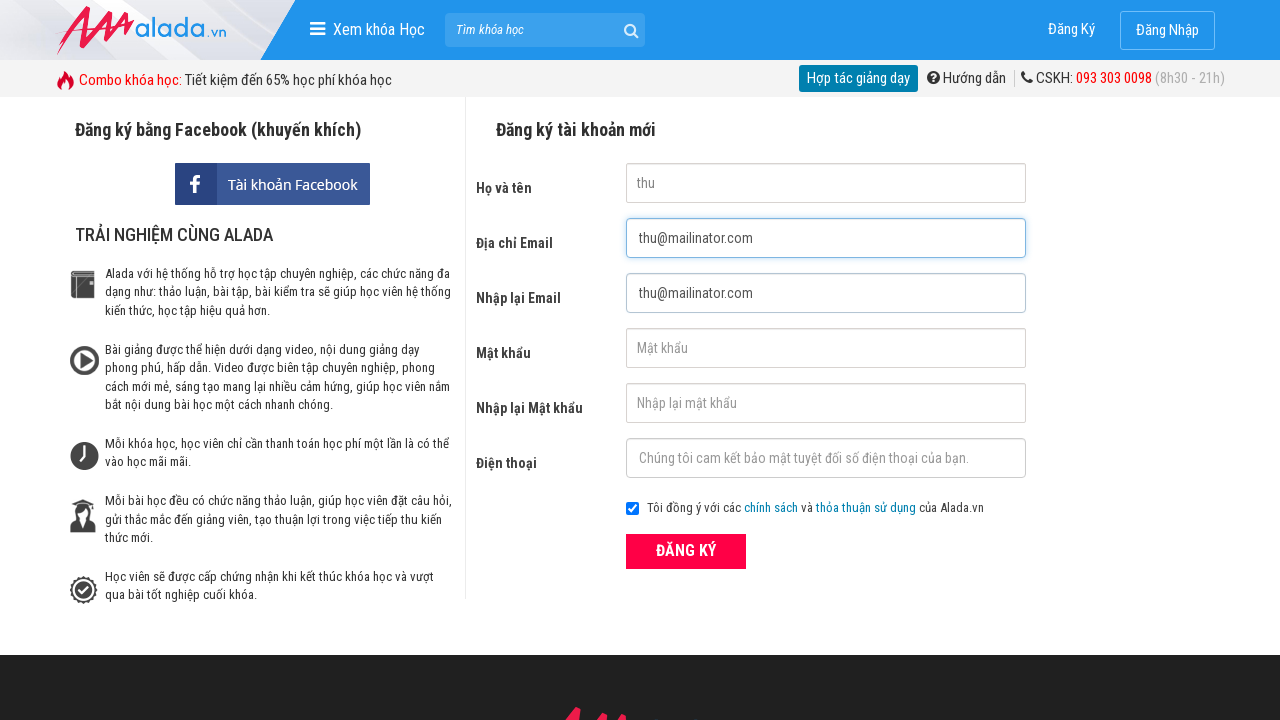

Filled password field with '123456' on #txtPassword
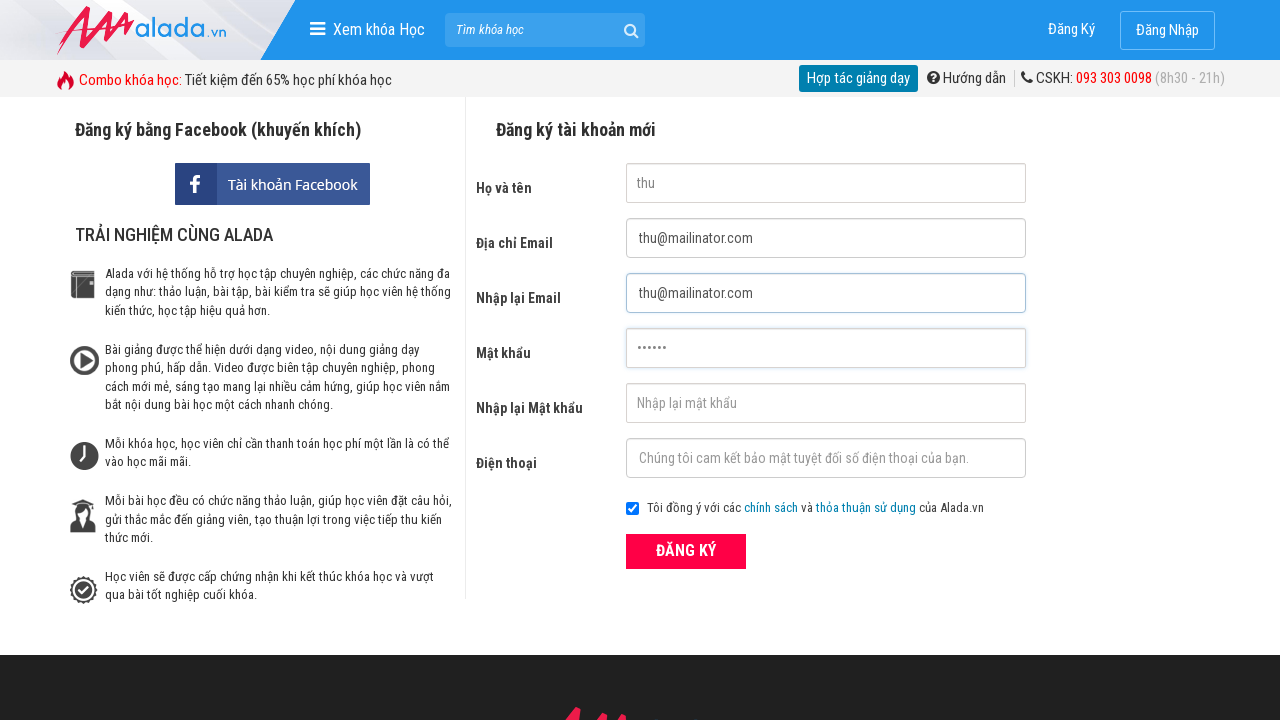

Filled confirm password field with '123457' on #txtCPassword
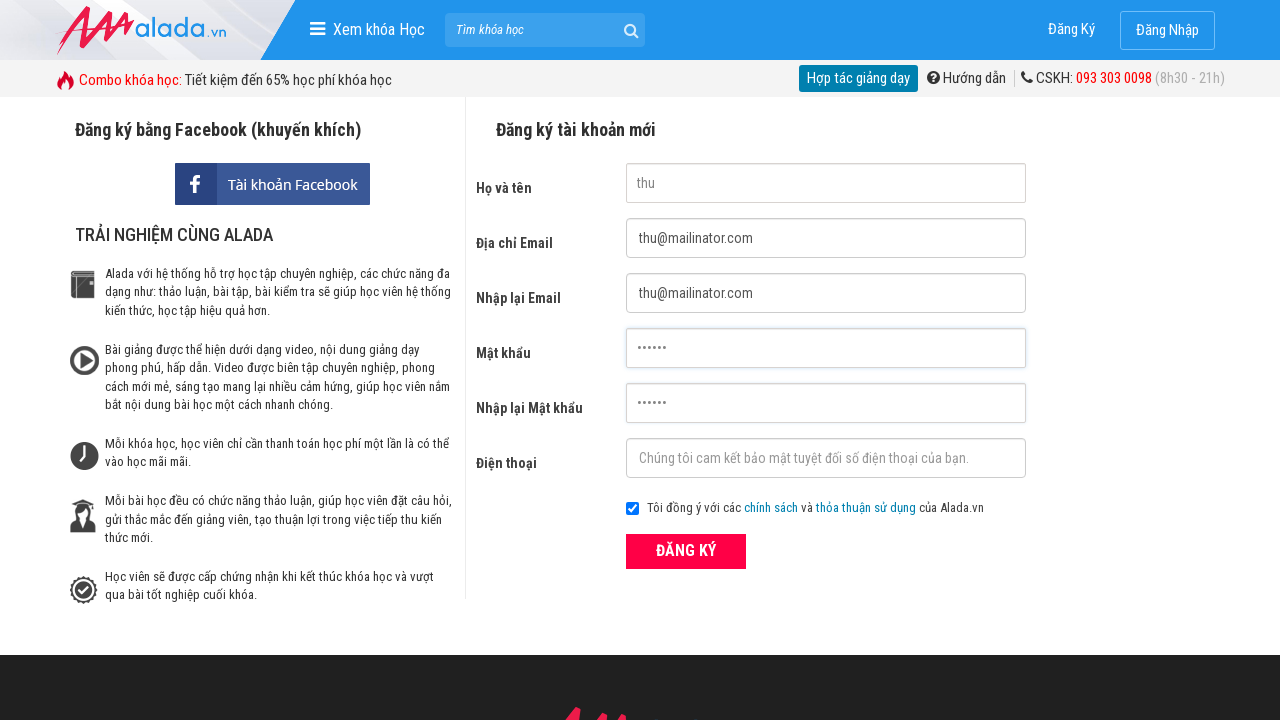

Filled phone field with invalid number '03234567' (less than 10 digits) on #txtPhone
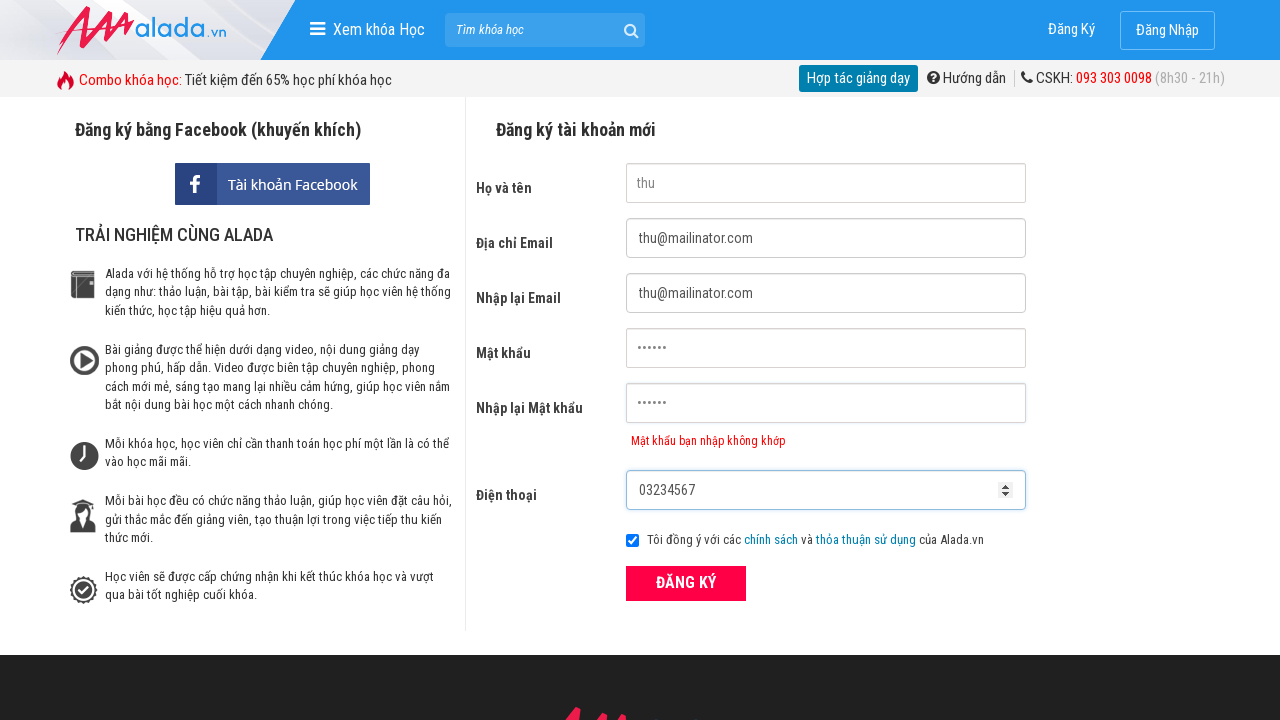

Clicked submit button to register at (686, 583) on xpath=//div[@class='field_btn']/button[@type='submit']
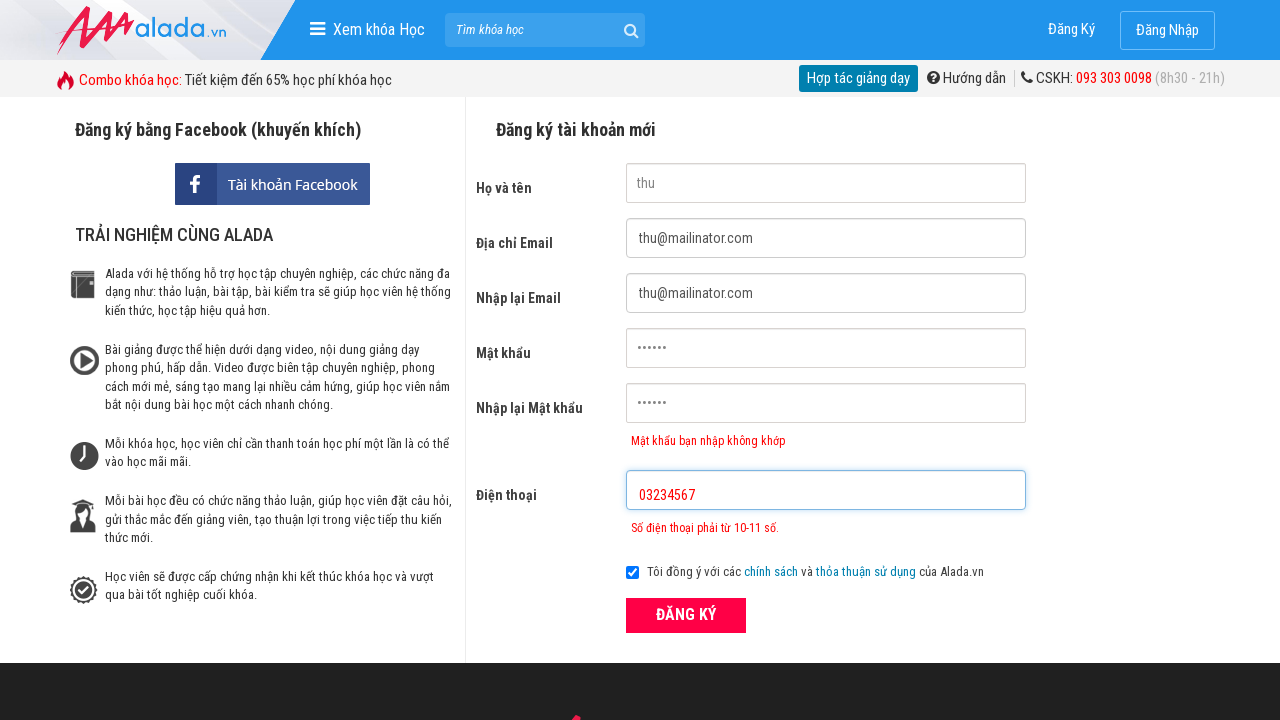

Phone validation error message appeared
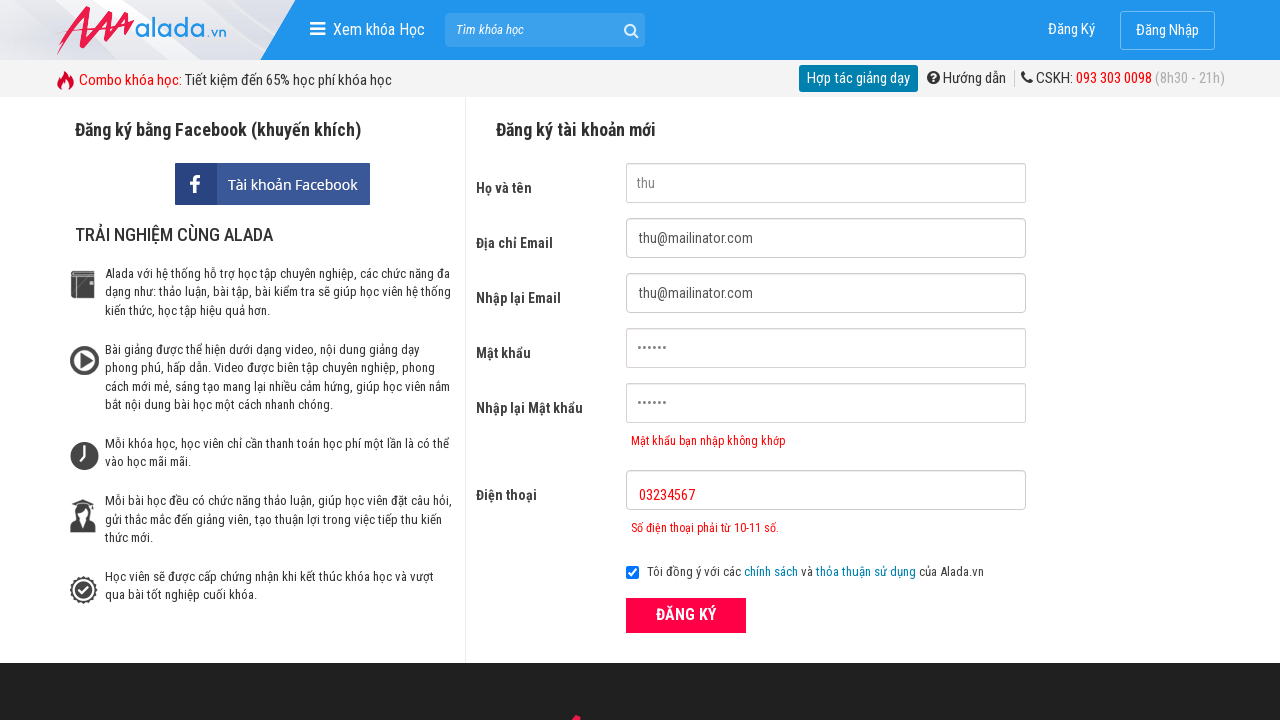

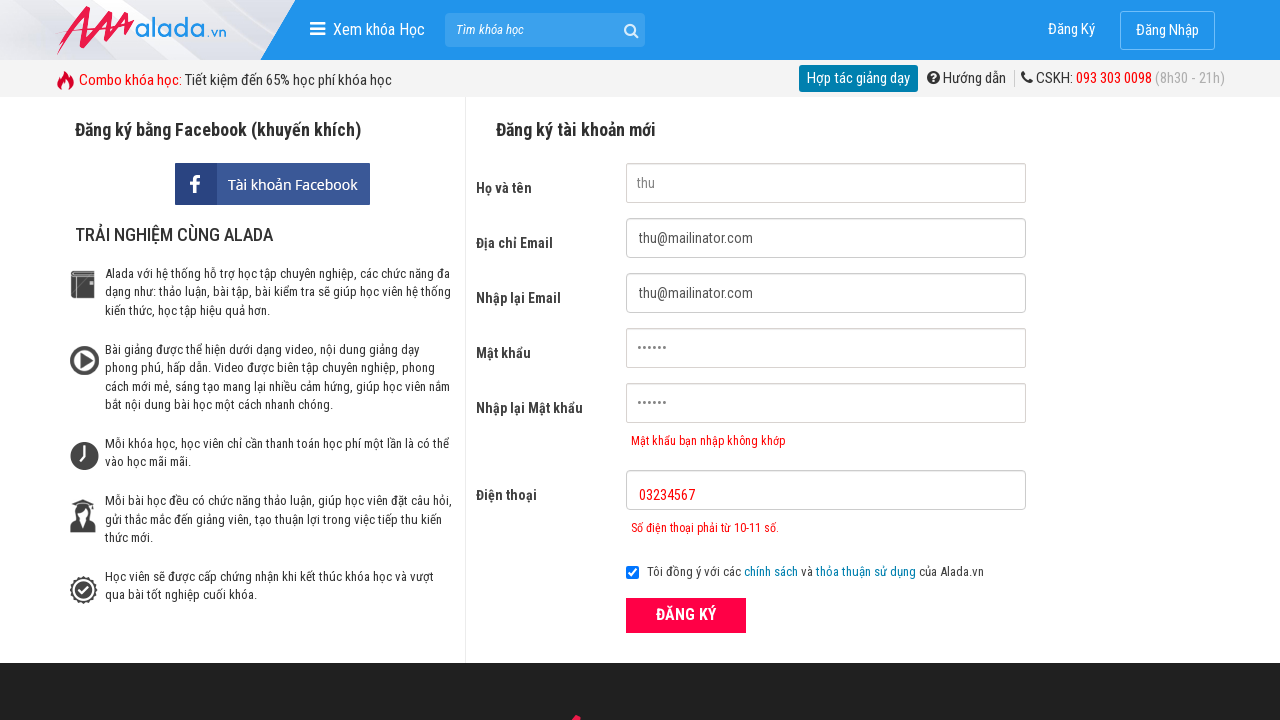